Tests that the currently applied filter link is highlighted

Starting URL: https://demo.playwright.dev/todomvc

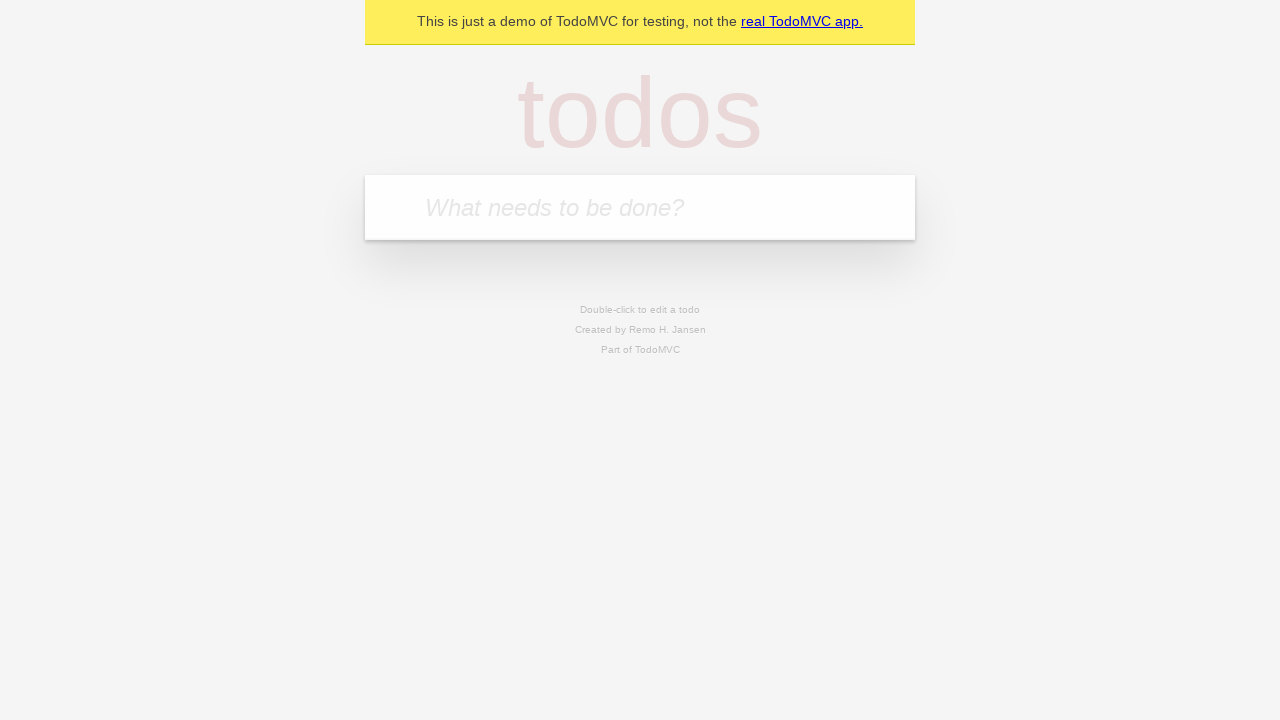

Filled todo input with 'buy some cheese' on internal:attr=[placeholder="What needs to be done?"i]
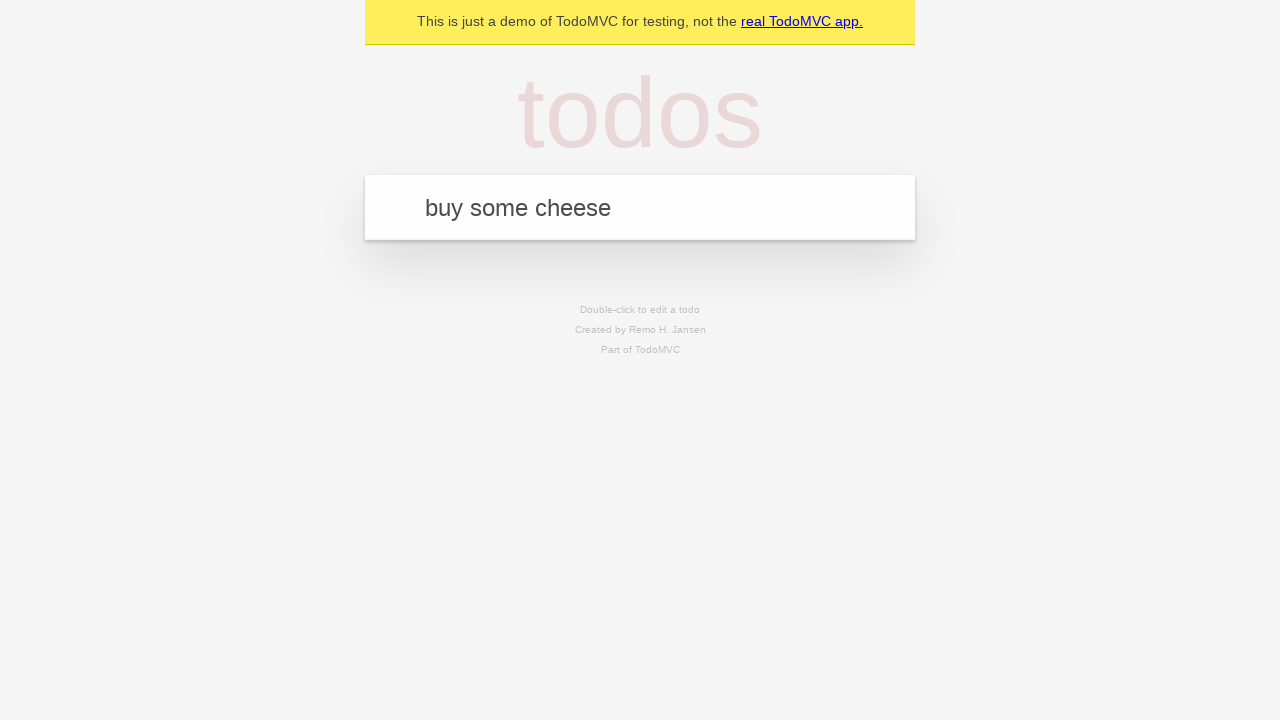

Pressed Enter to create first todo on internal:attr=[placeholder="What needs to be done?"i]
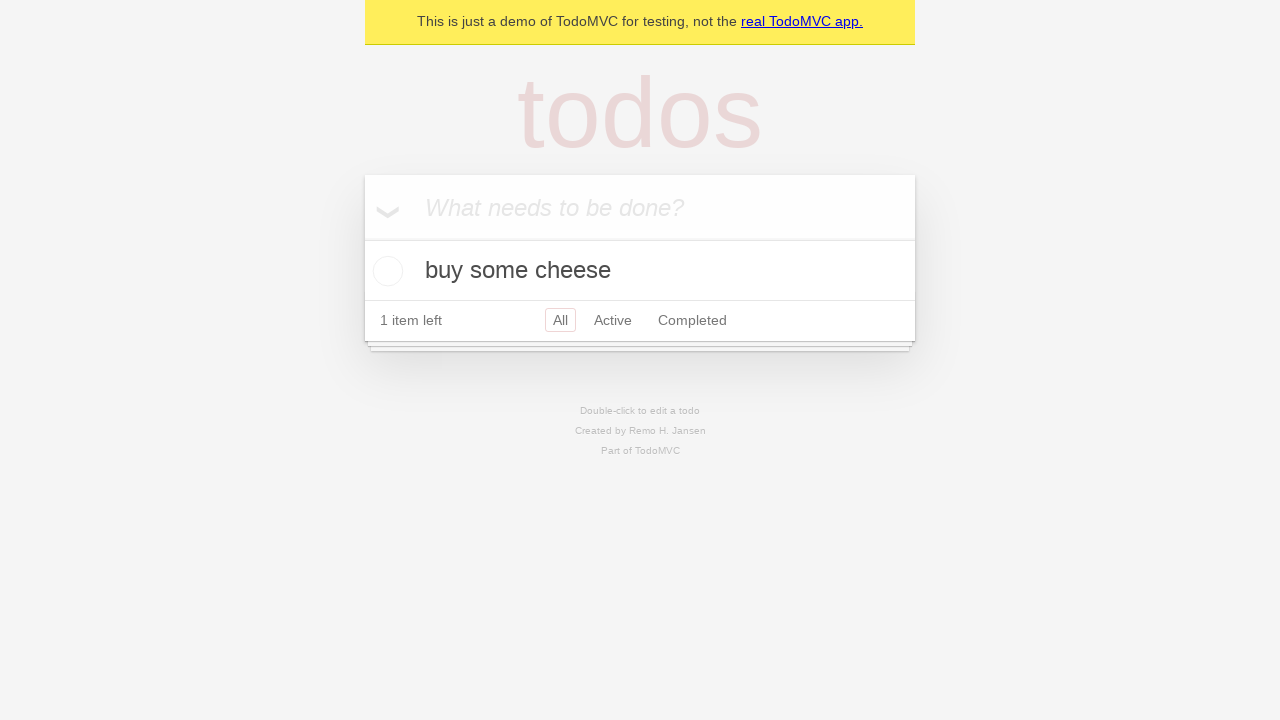

Filled todo input with 'feed the cat' on internal:attr=[placeholder="What needs to be done?"i]
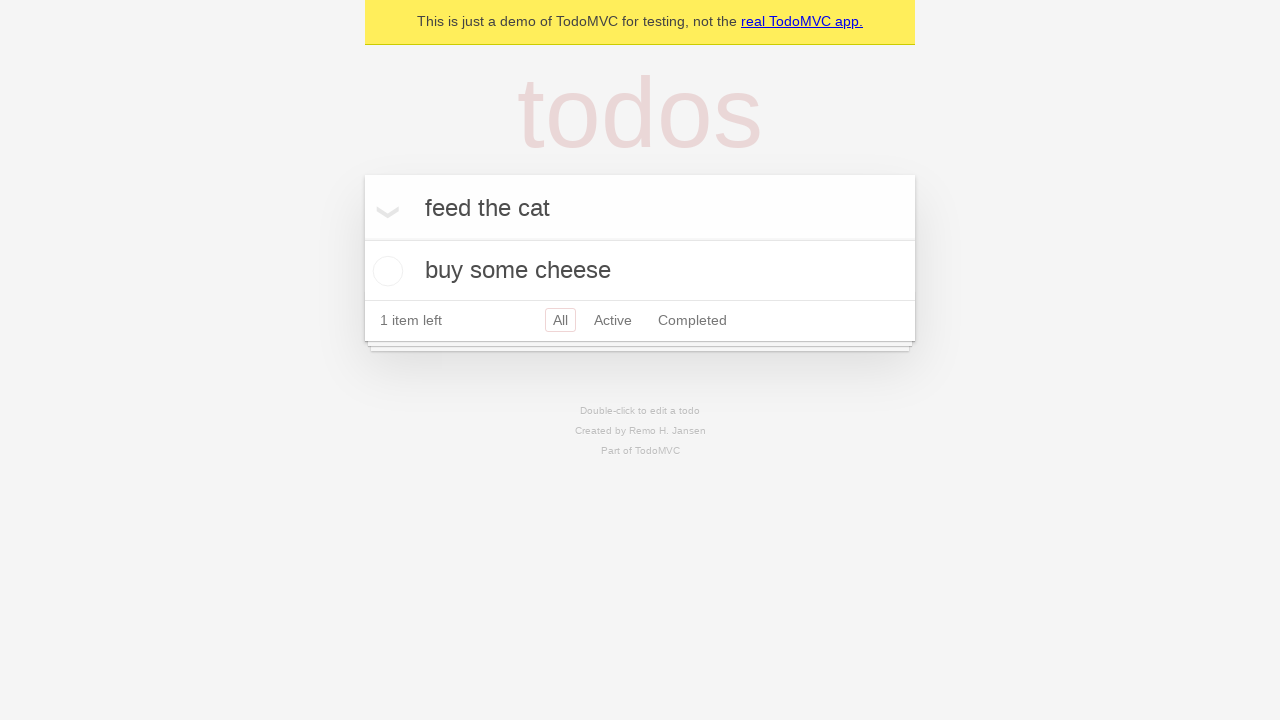

Pressed Enter to create second todo on internal:attr=[placeholder="What needs to be done?"i]
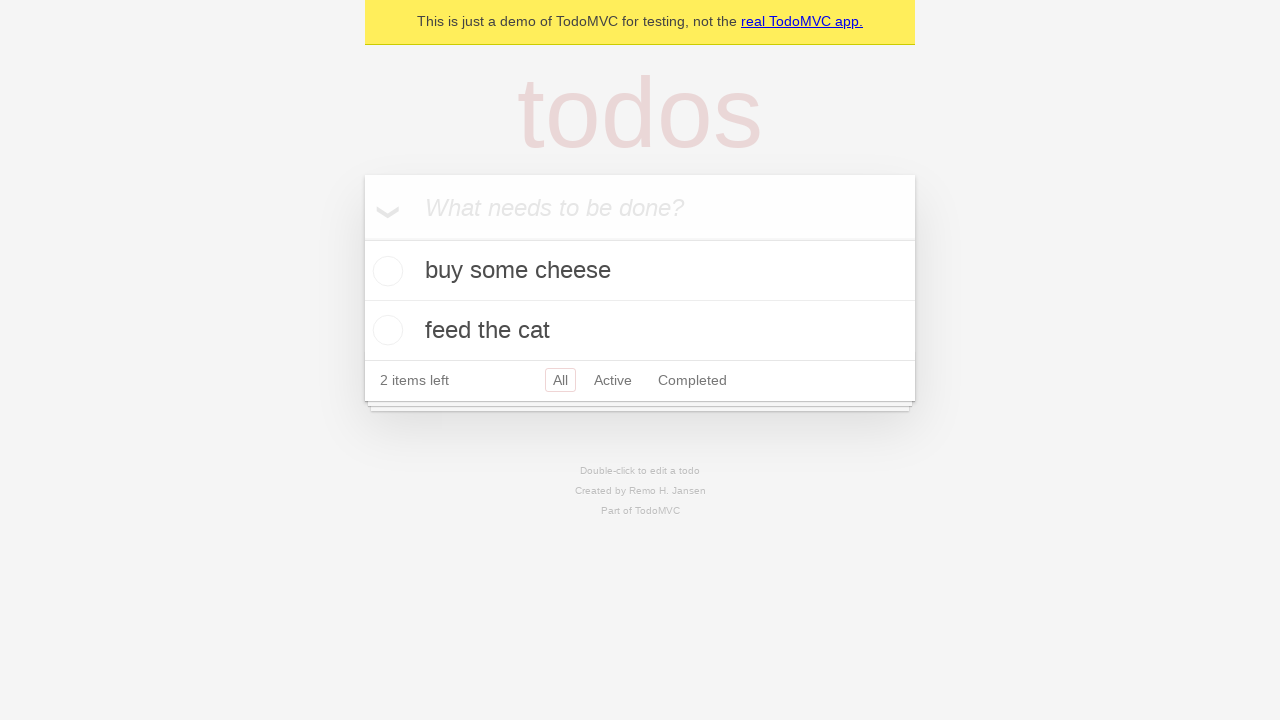

Filled todo input with 'book a doctors appointment' on internal:attr=[placeholder="What needs to be done?"i]
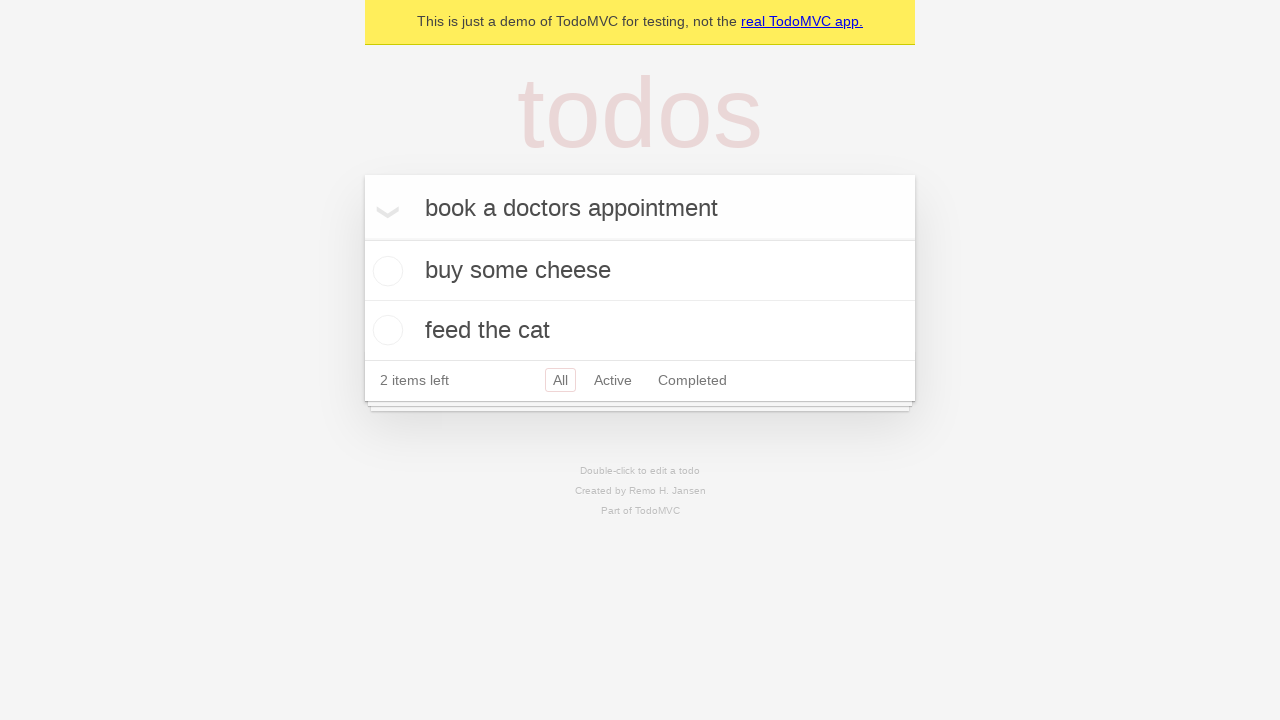

Pressed Enter to create third todo on internal:attr=[placeholder="What needs to be done?"i]
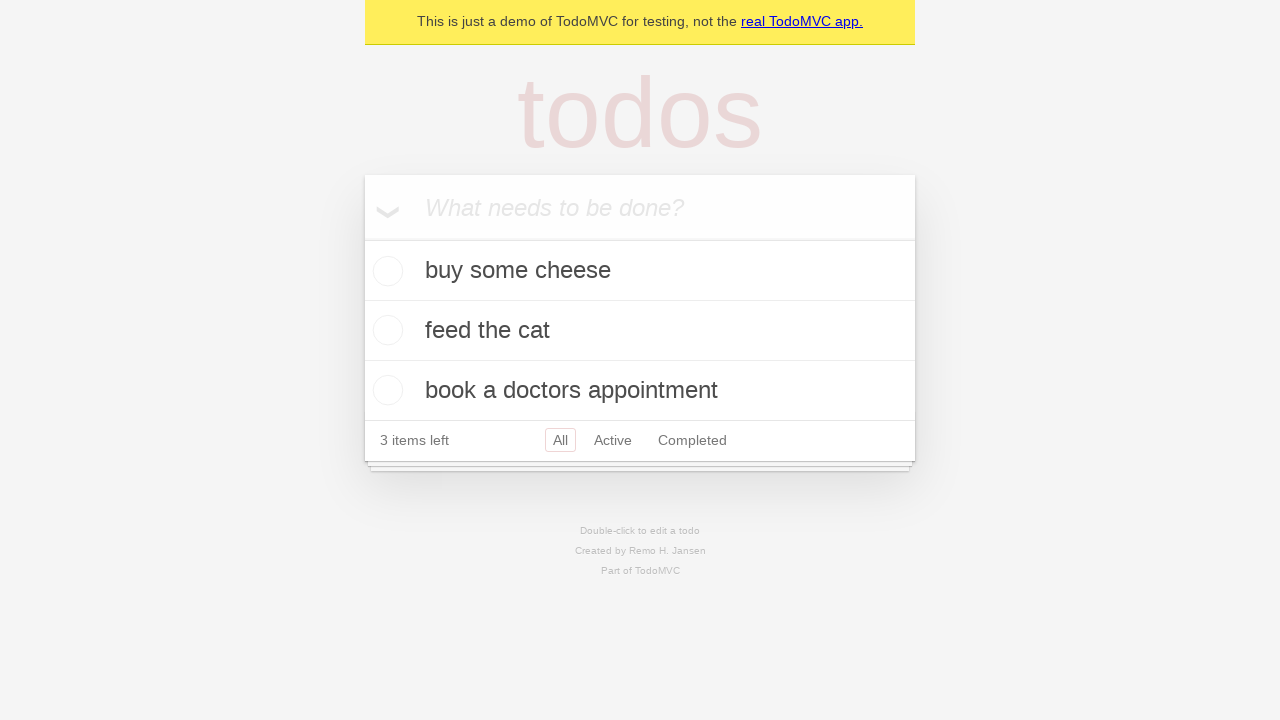

Waited for third todo item to appear
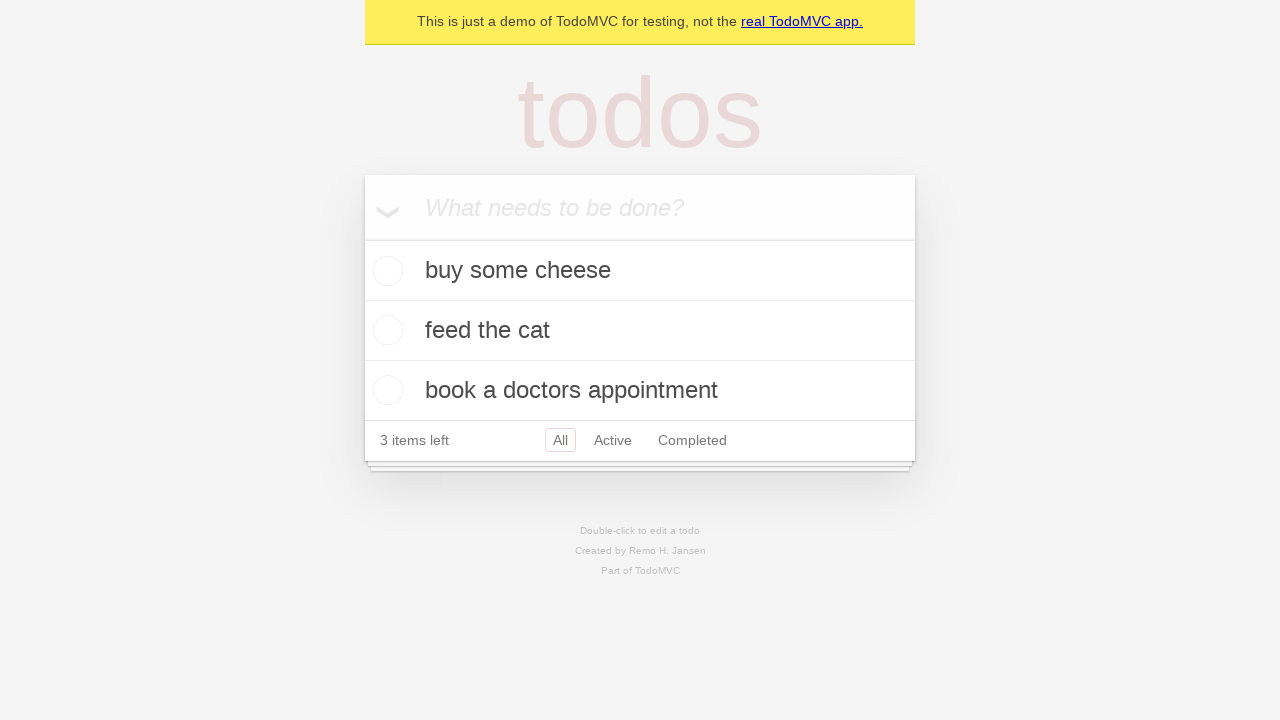

Created locators for Active and Completed filter links
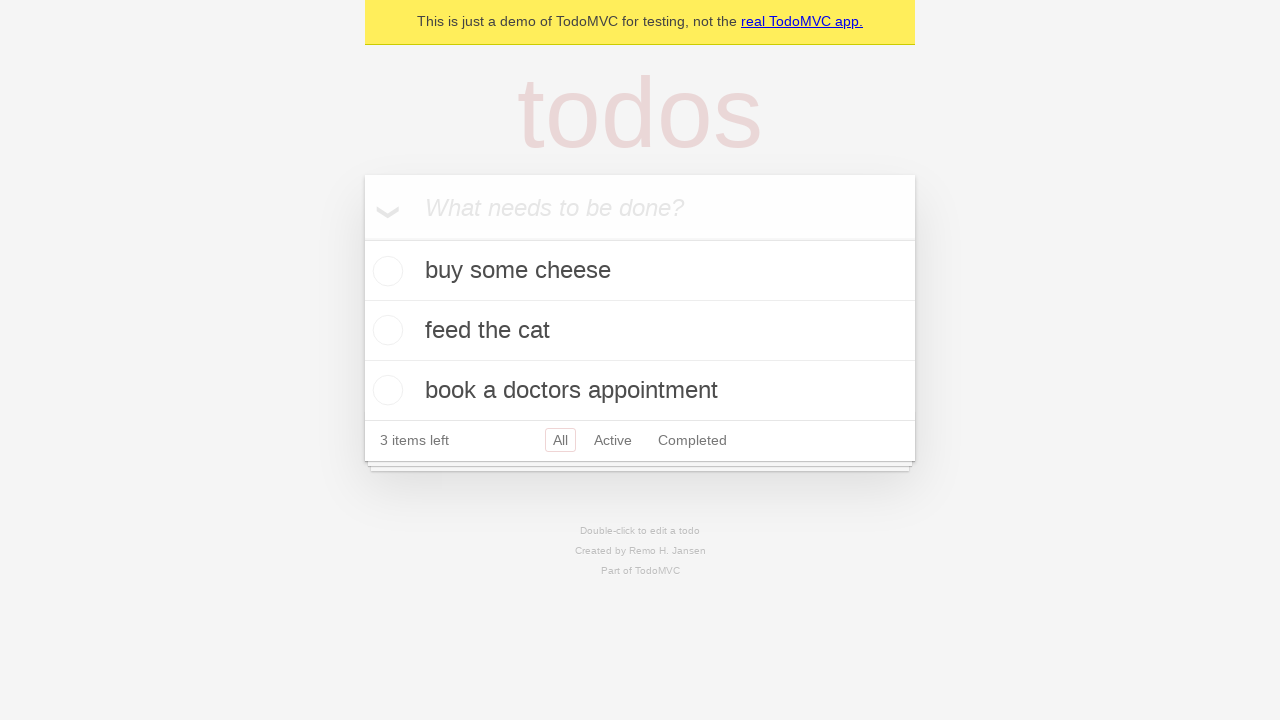

Clicked Active filter link at (613, 440) on internal:role=link[name="Active"i]
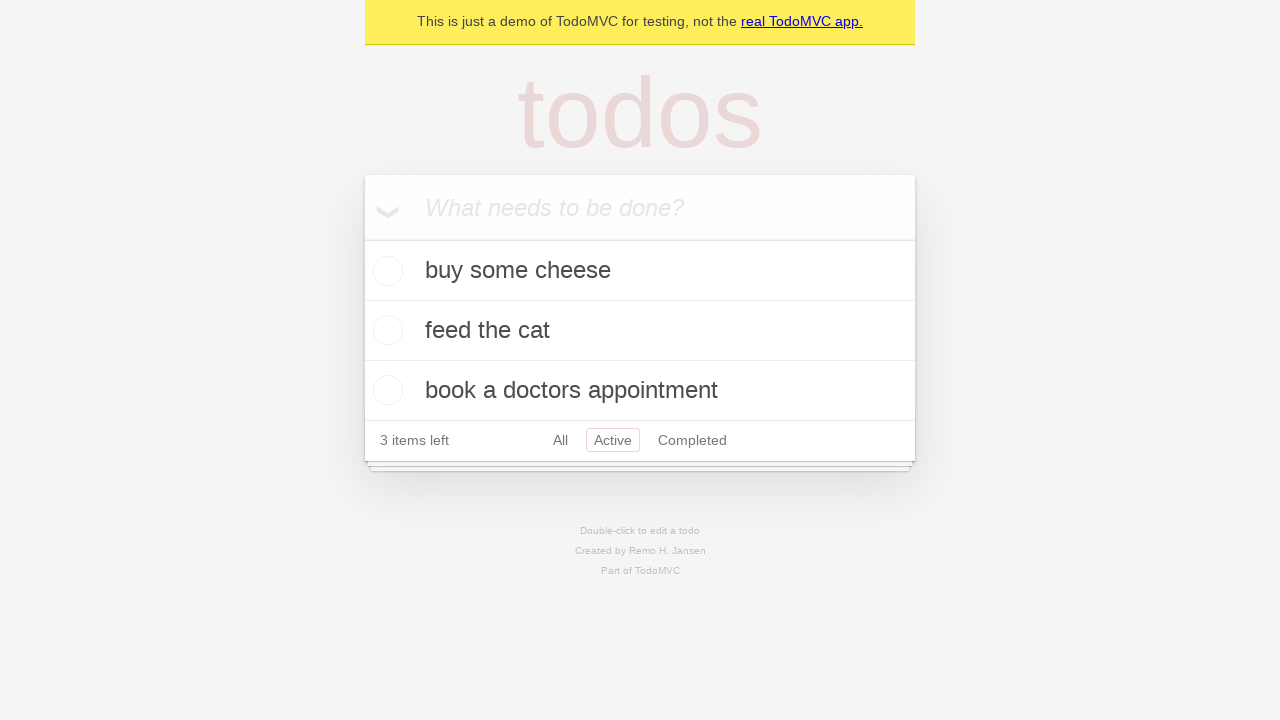

Clicked Completed filter link to verify it highlights as the currently applied filter at (692, 440) on internal:role=link[name="Completed"i]
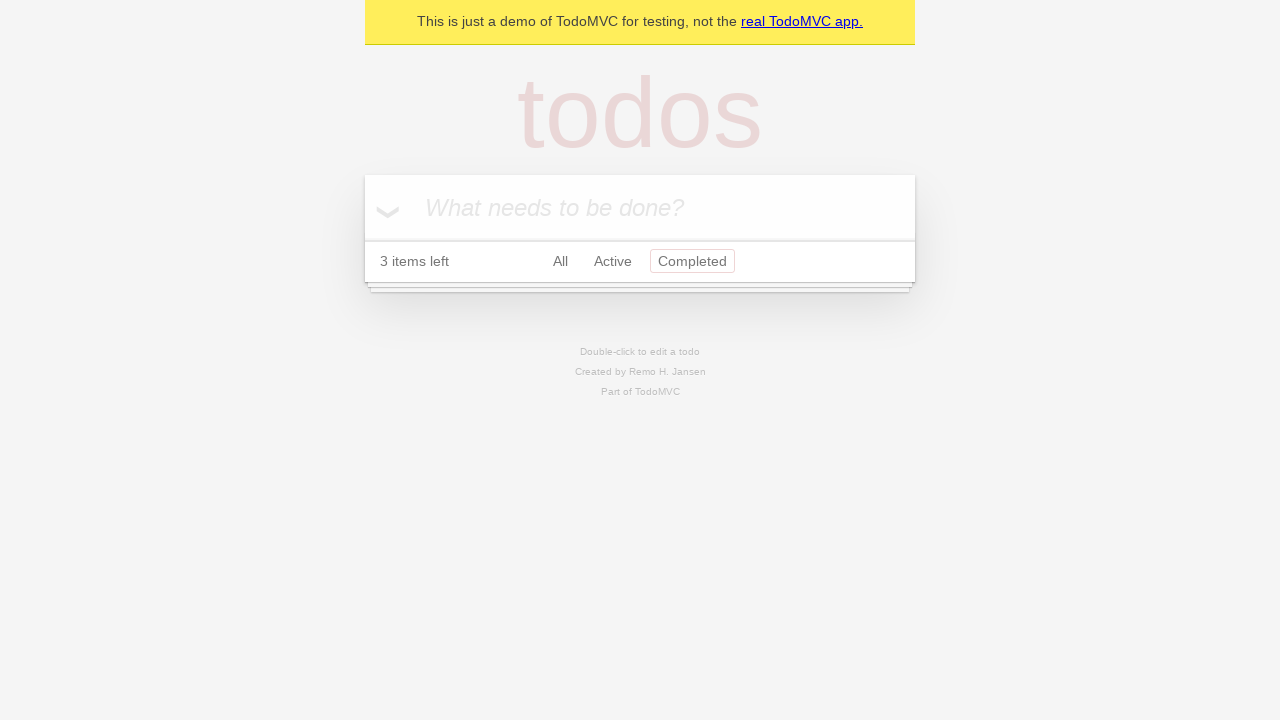

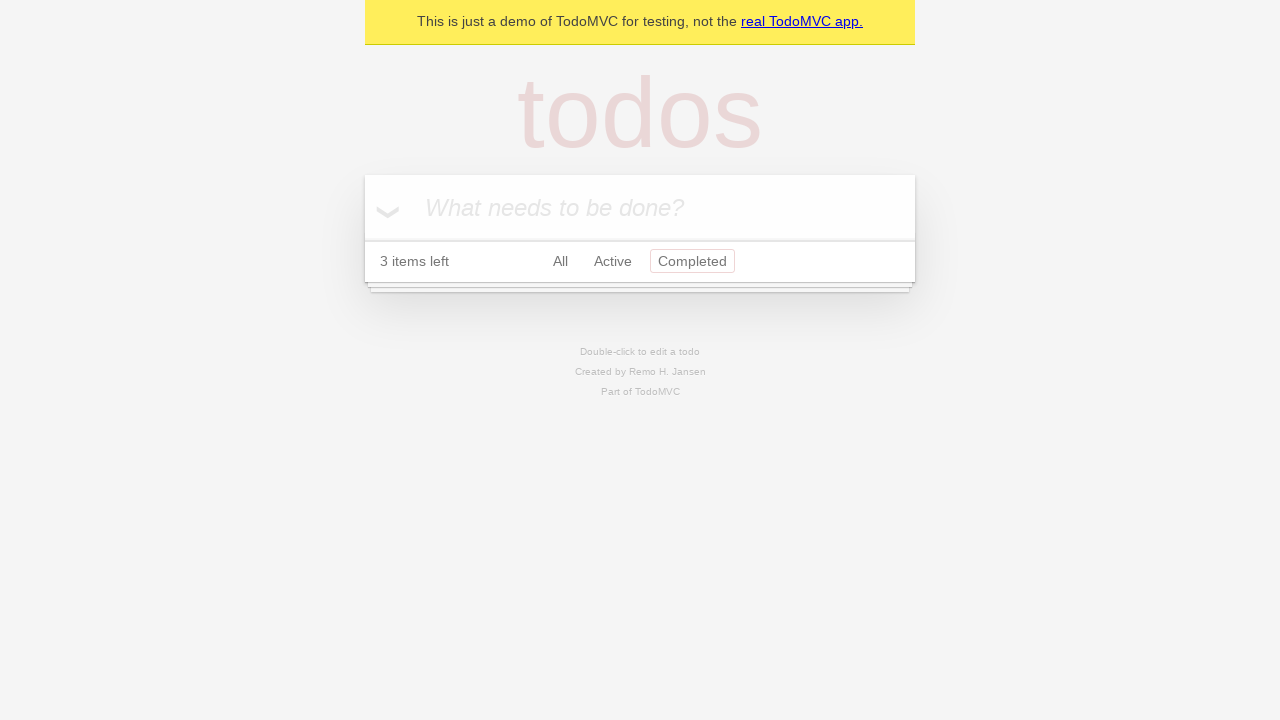